Tests filling out an automation practice form by entering first name, last name, and email fields using label-based XPath selectors.

Starting URL: http://app.cloudqa.io/home/AutomationPracticeForm

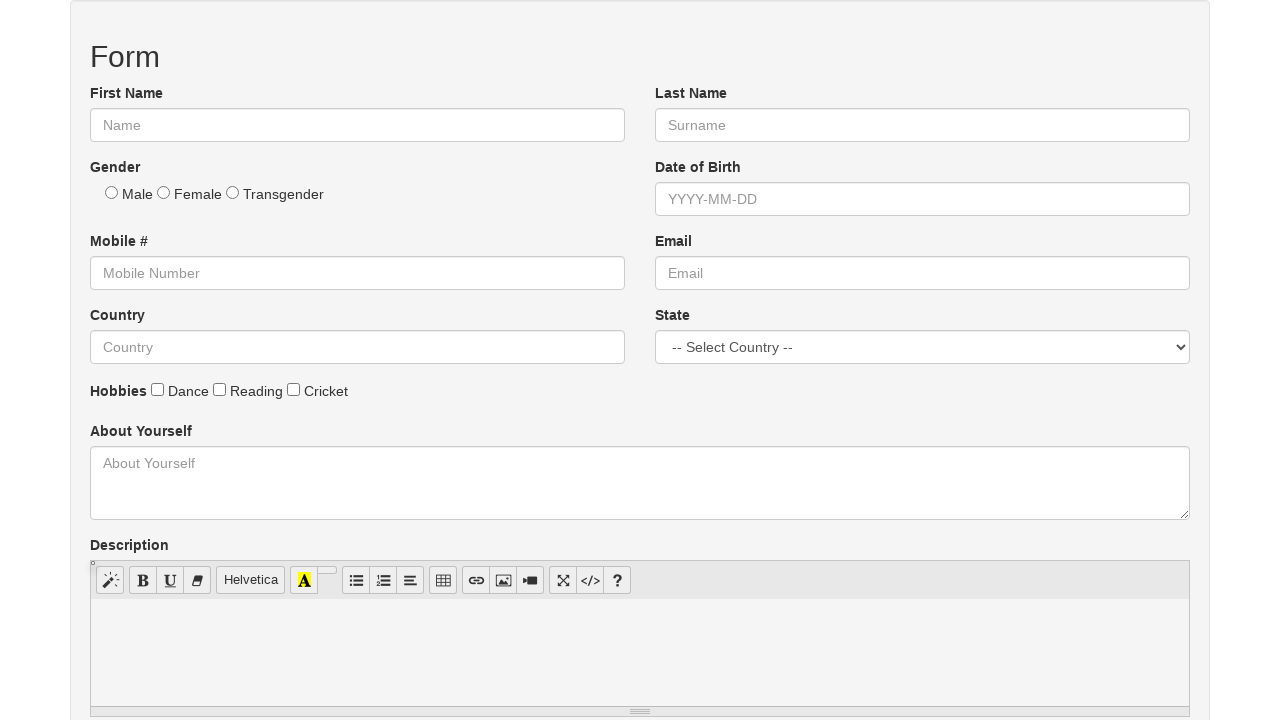

Navigated to Automation Practice Form
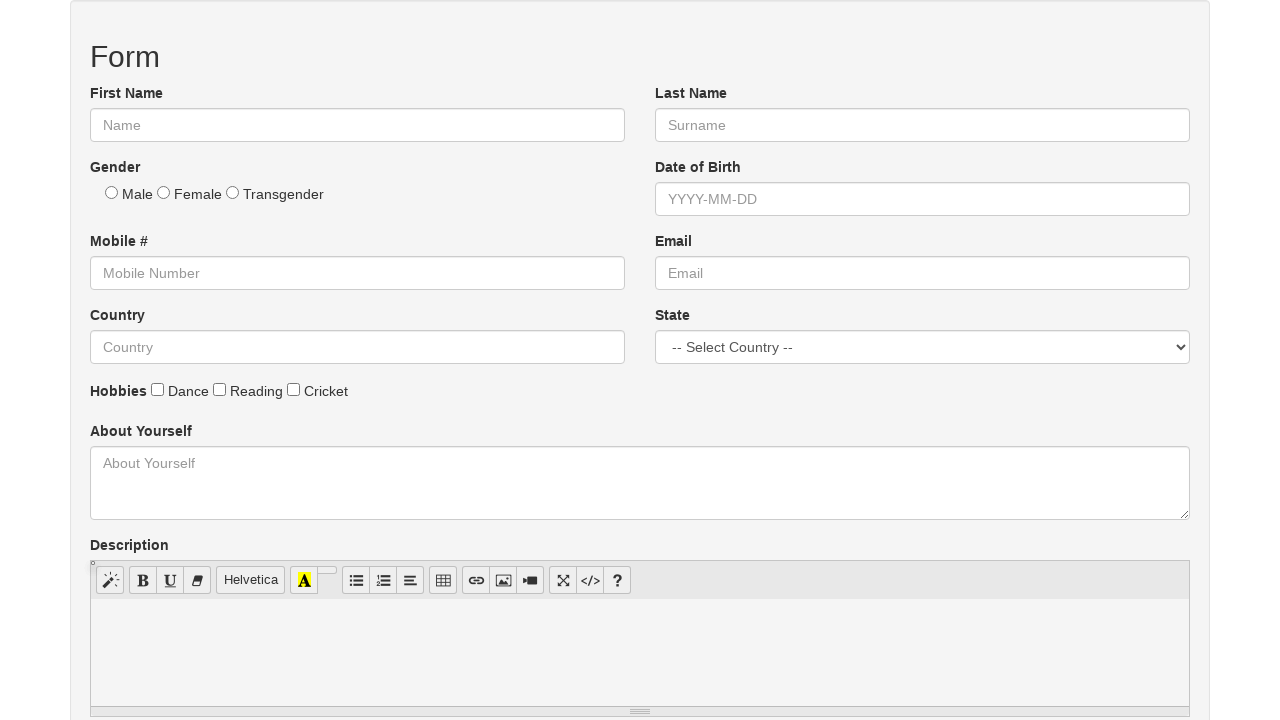

First Name input field appeared
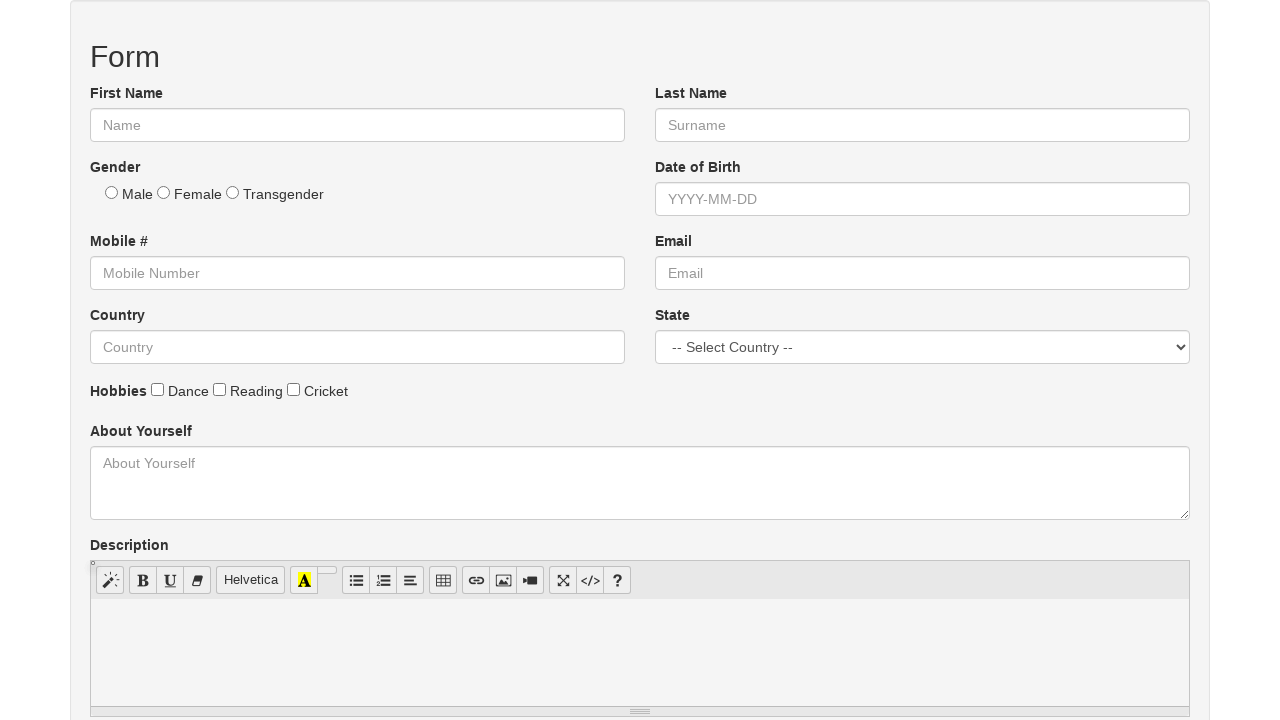

Cleared First Name input field on xpath=//label[contains(text(), 'First Name')]/following::input[1]
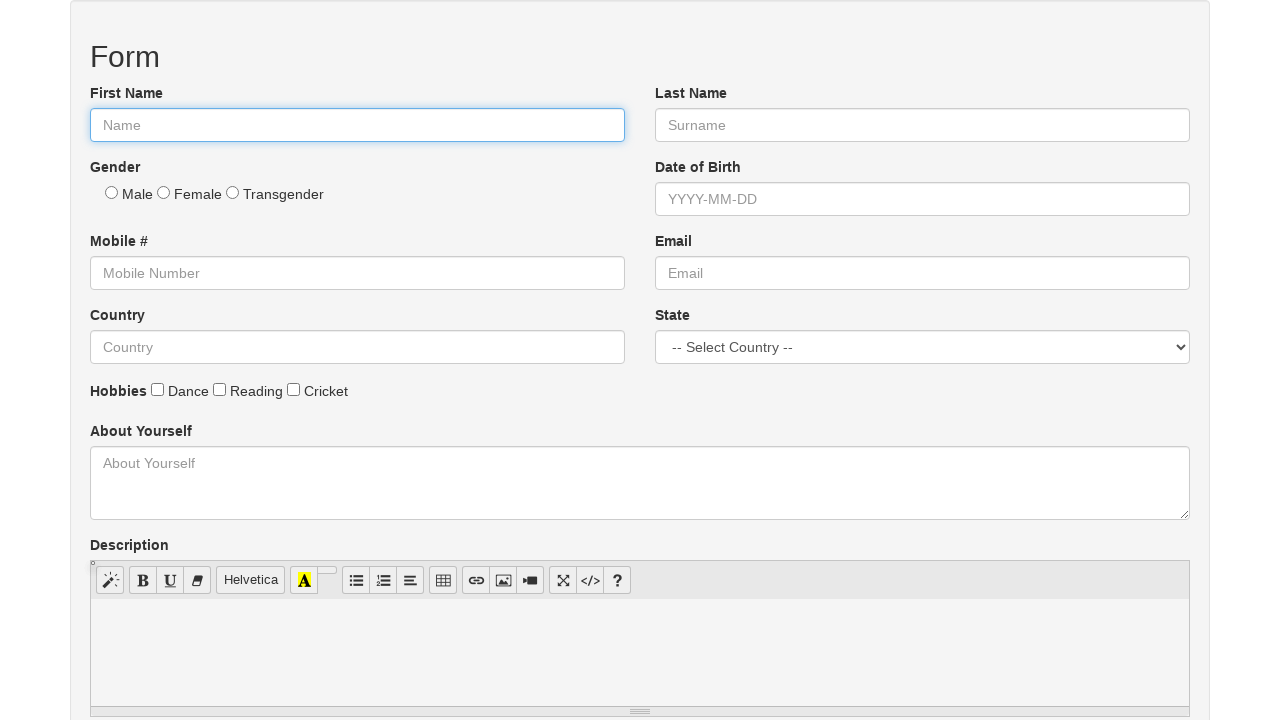

Filled First Name field with 'John' on xpath=//label[contains(text(), 'First Name')]/following::input[1]
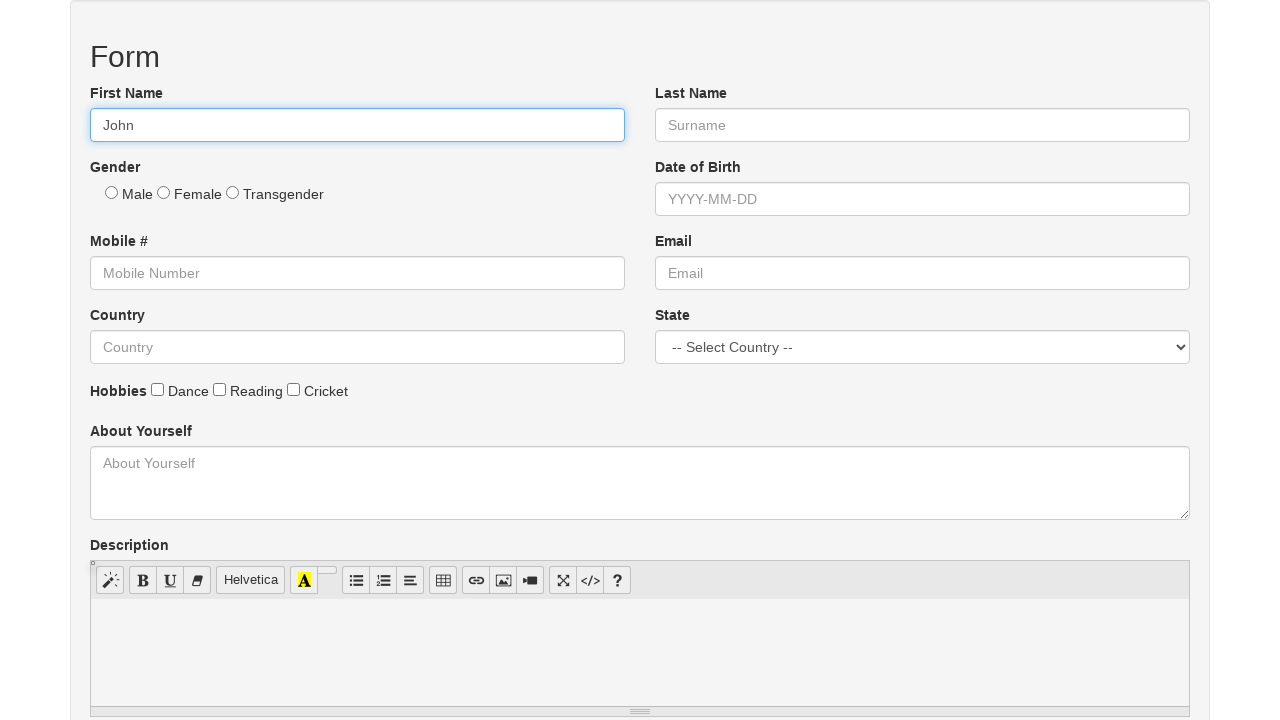

Cleared Last Name input field on xpath=//label[contains(text(), 'Last Name')]/following::input[1]
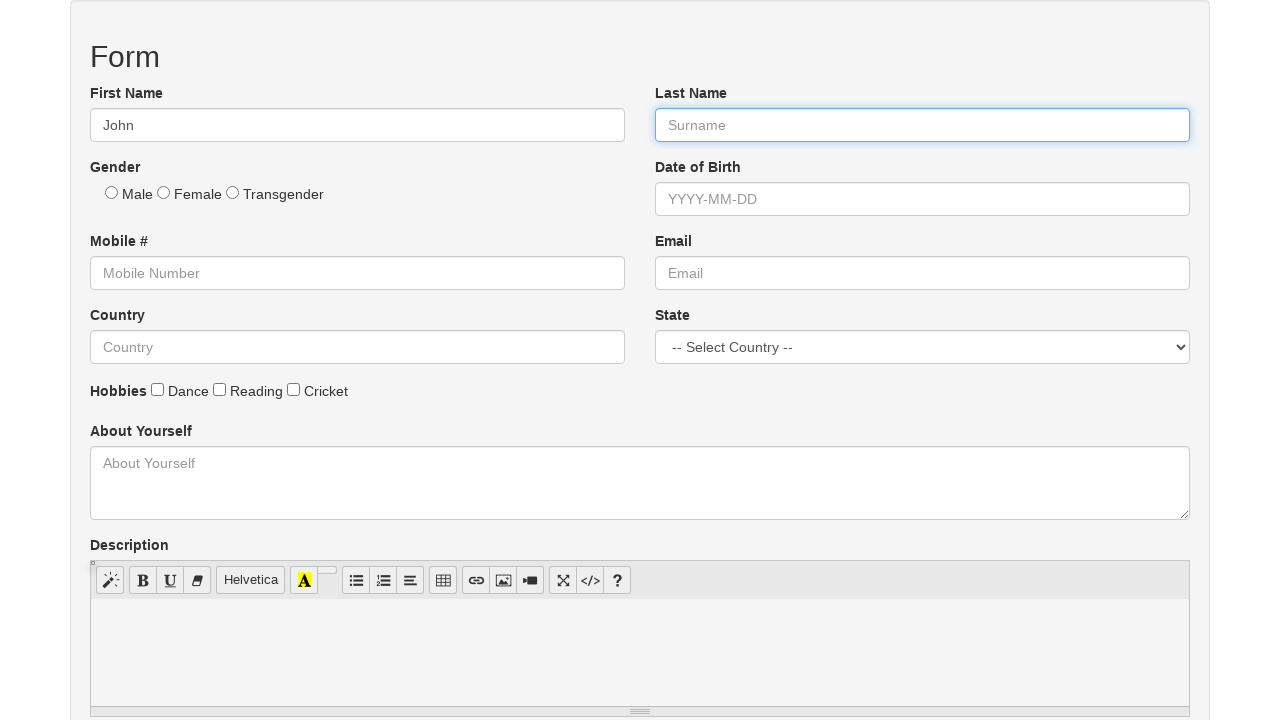

Filled Last Name field with 'Doe' on xpath=//label[contains(text(), 'Last Name')]/following::input[1]
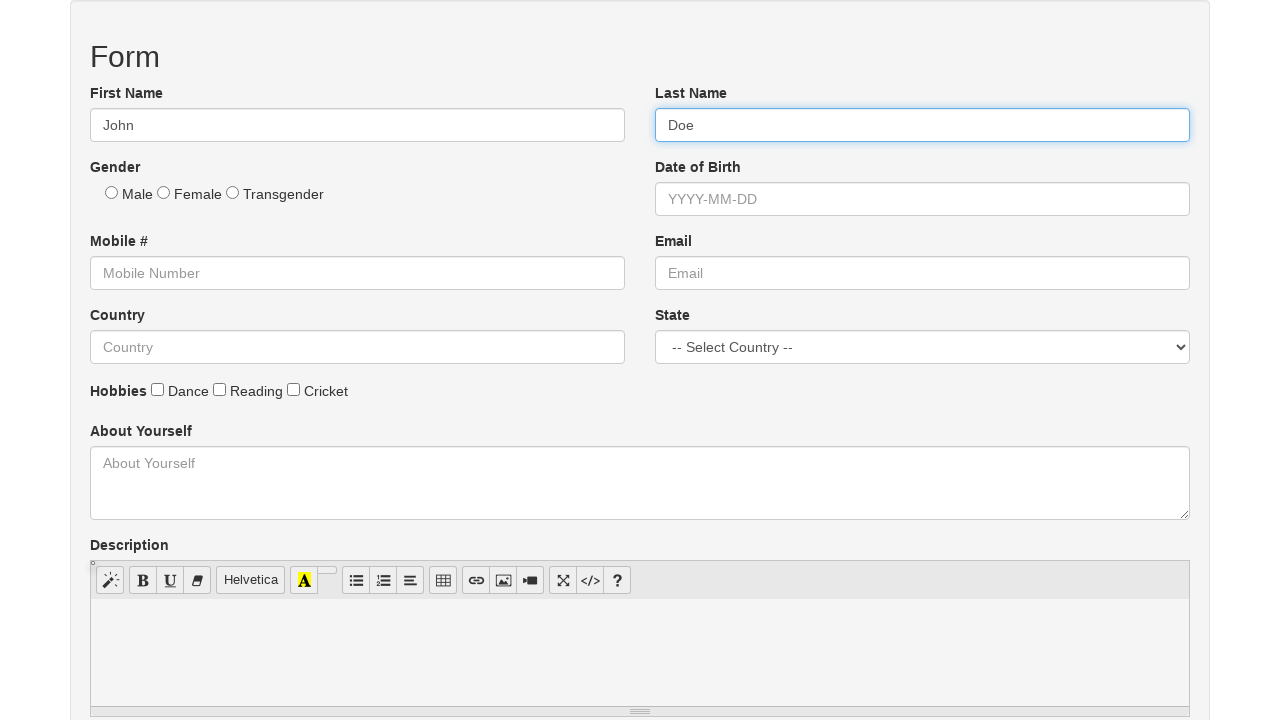

Cleared Email input field on xpath=//label[contains(text(), 'Email')]/following::input[1]
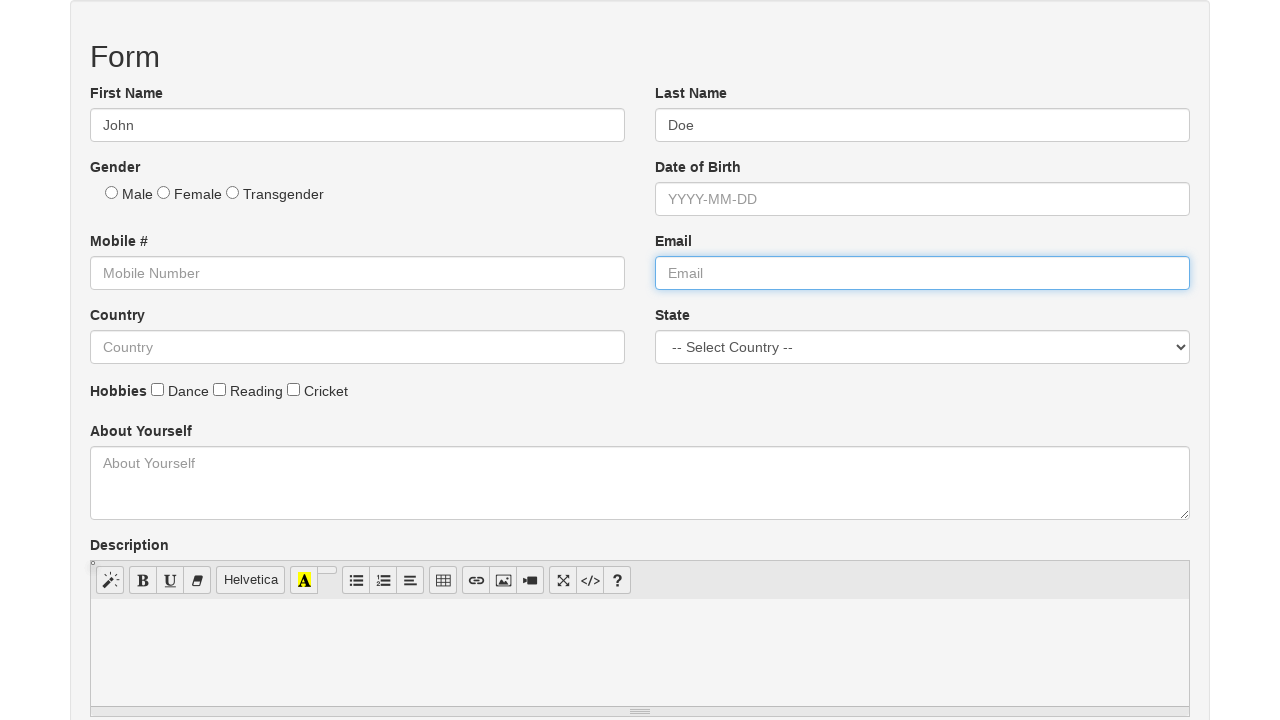

Filled Email field with 'john.doe@example.com' on xpath=//label[contains(text(), 'Email')]/following::input[1]
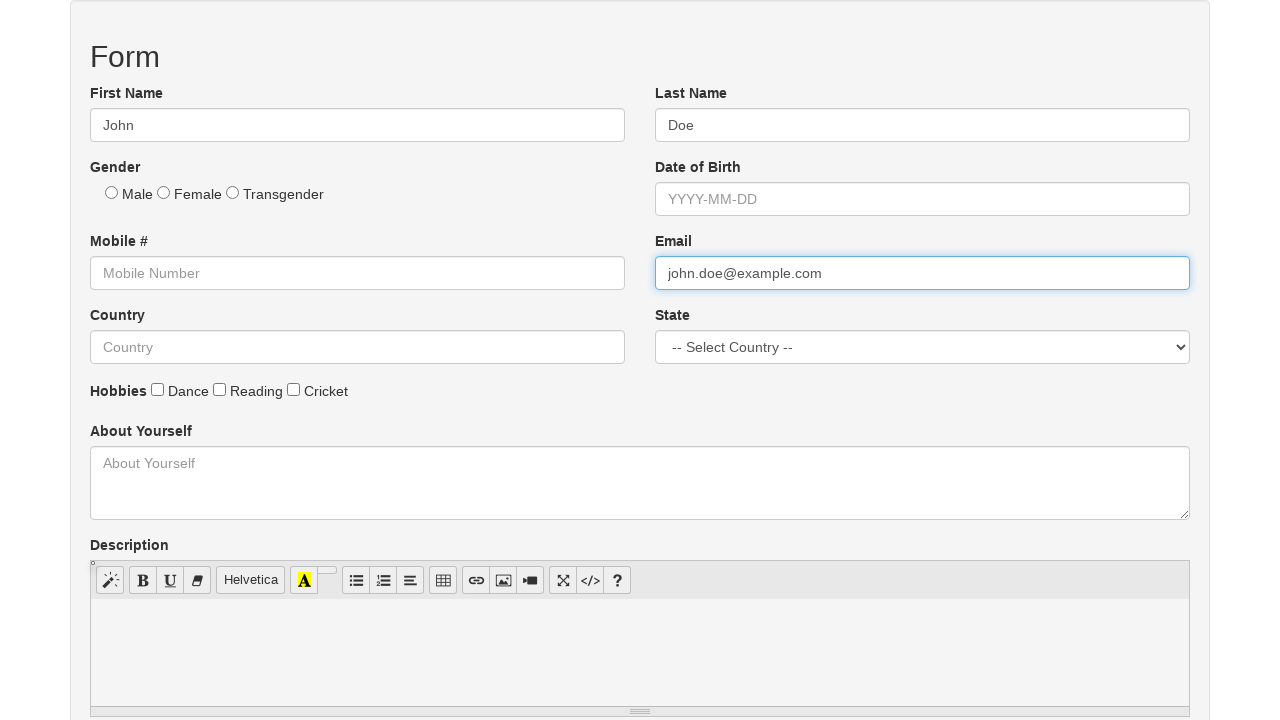

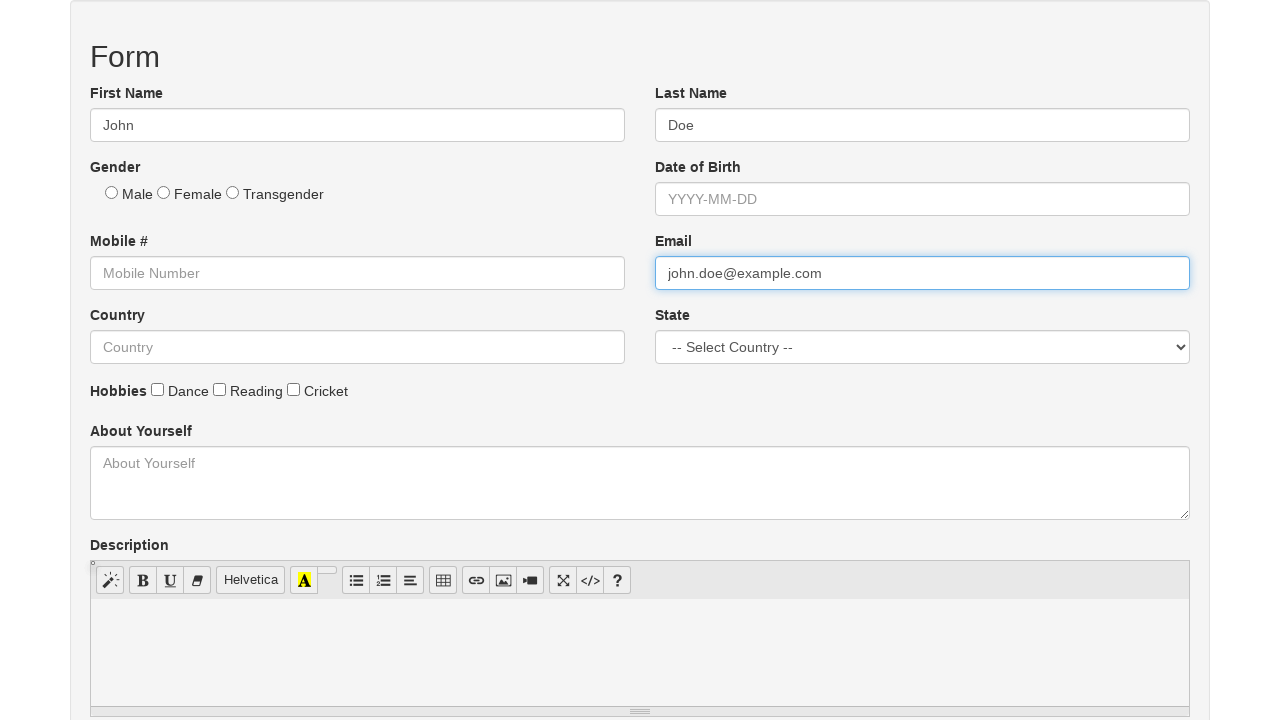